Tests dropdown selection functionality by selecting countries using different Select methods (by value, by index, and by visible text)

Starting URL: https://www.orangehrm.com/en/contact-sales/

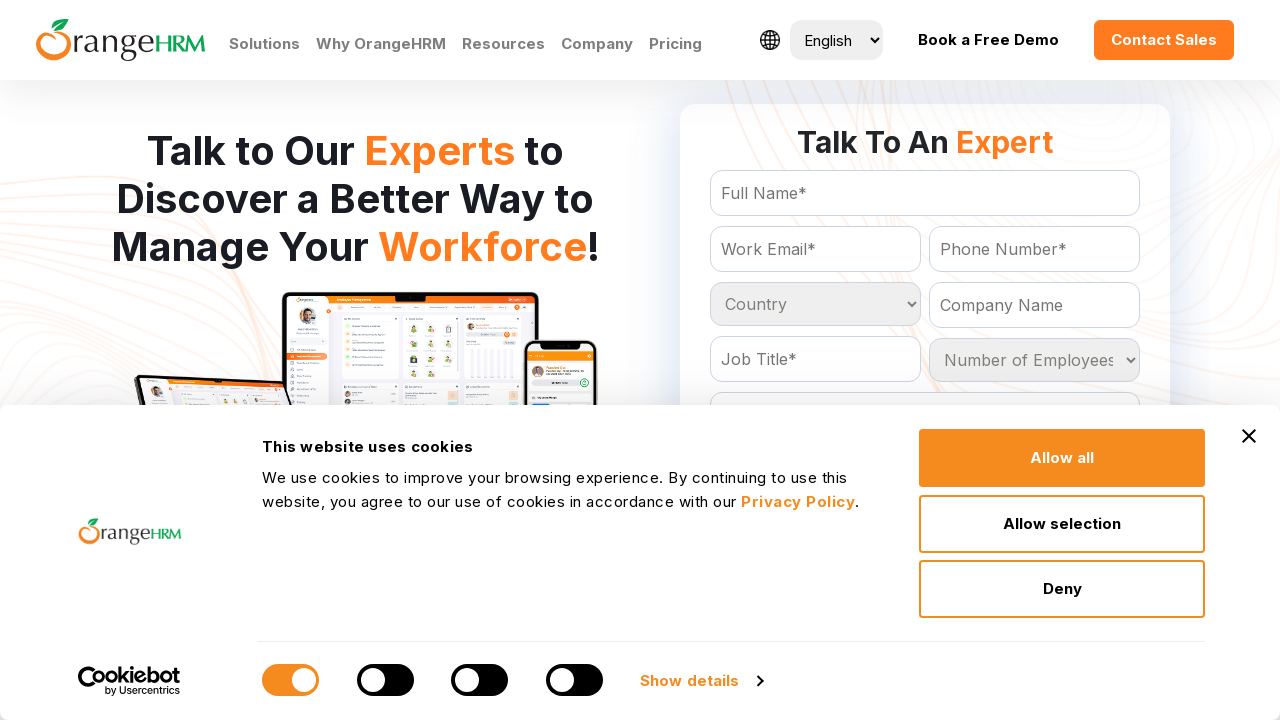

Country dropdown became visible
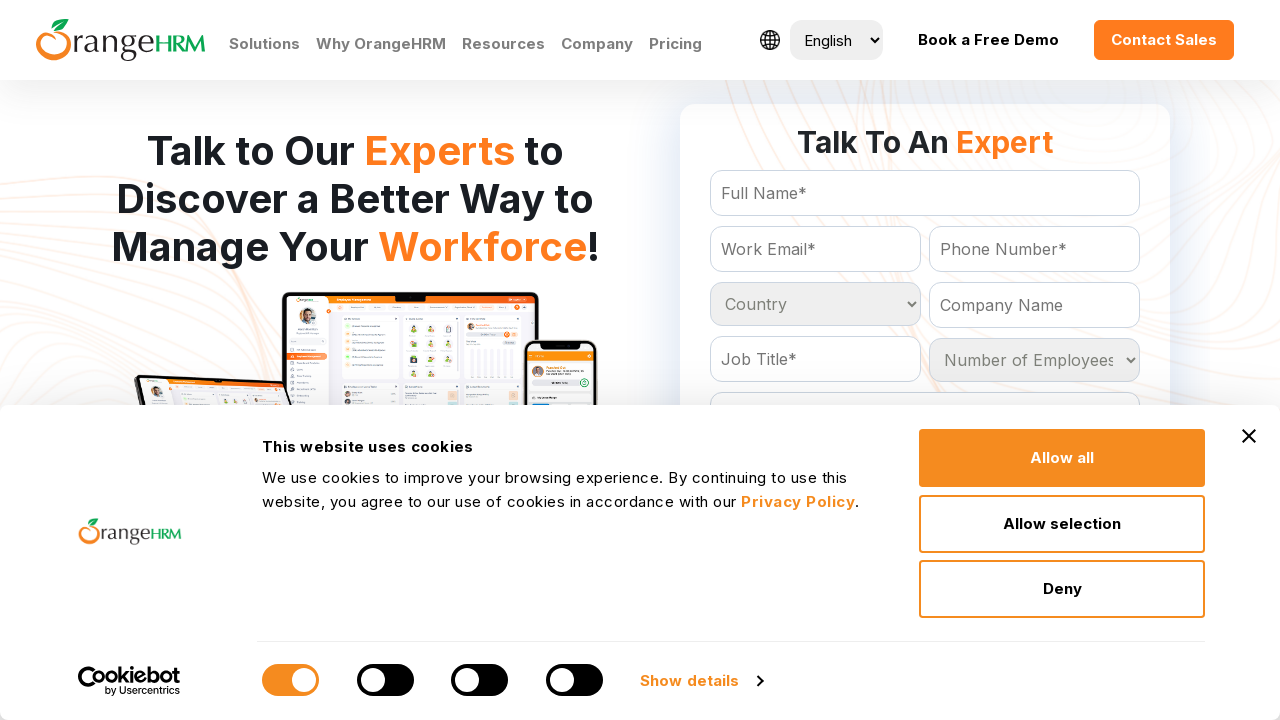

Selected 'Anguilla' from country dropdown by value on #Form_getForm_Country
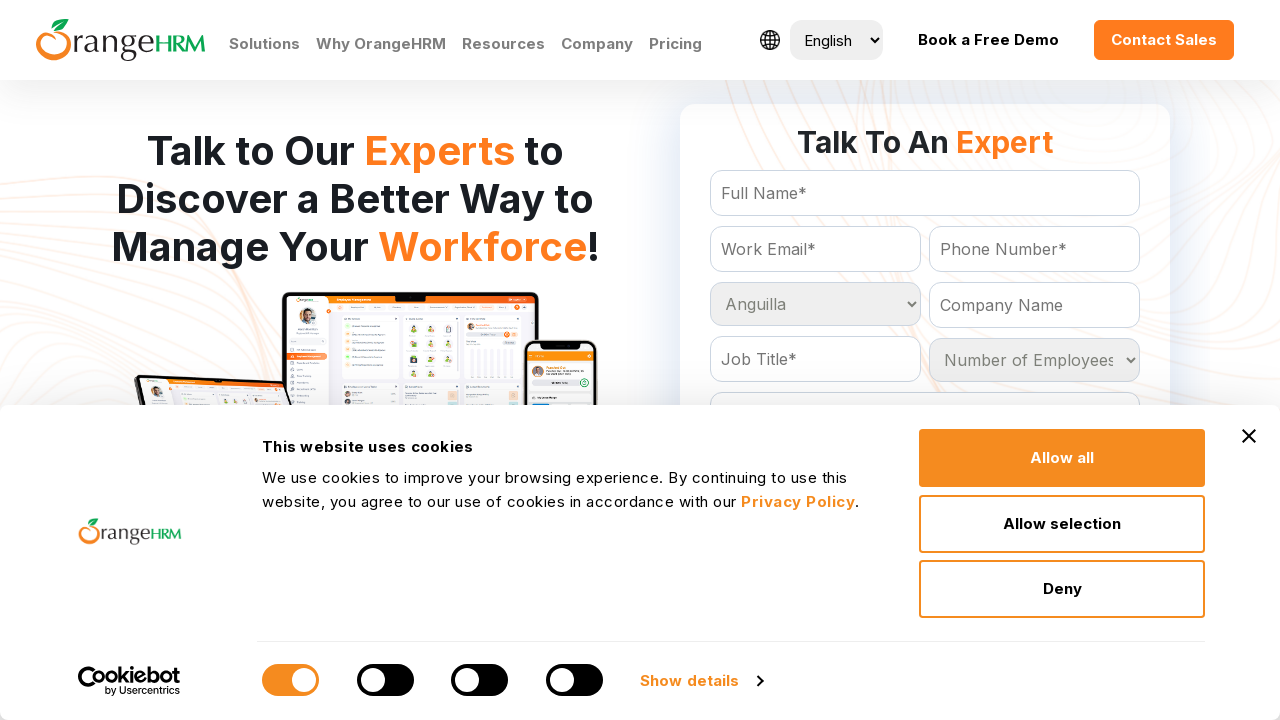

Selected country dropdown option at index 2 on #Form_getForm_Country
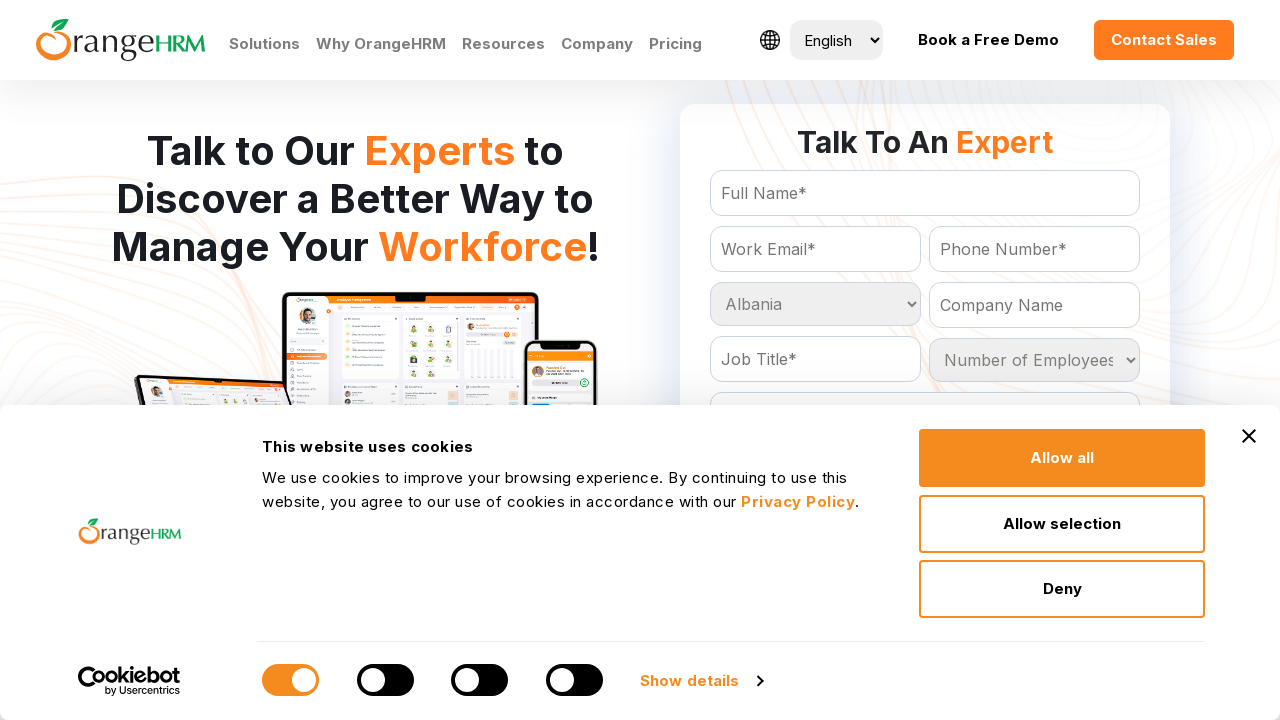

Selected 'Bolivia' from country dropdown by visible text on #Form_getForm_Country
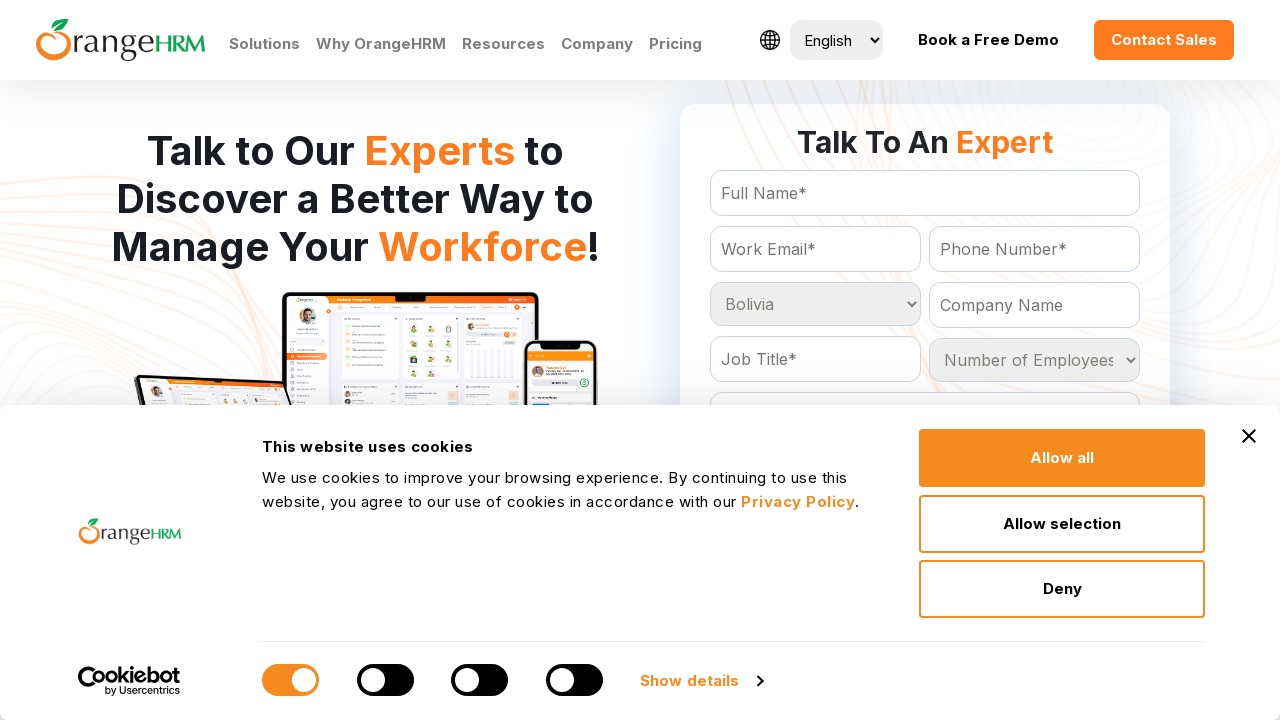

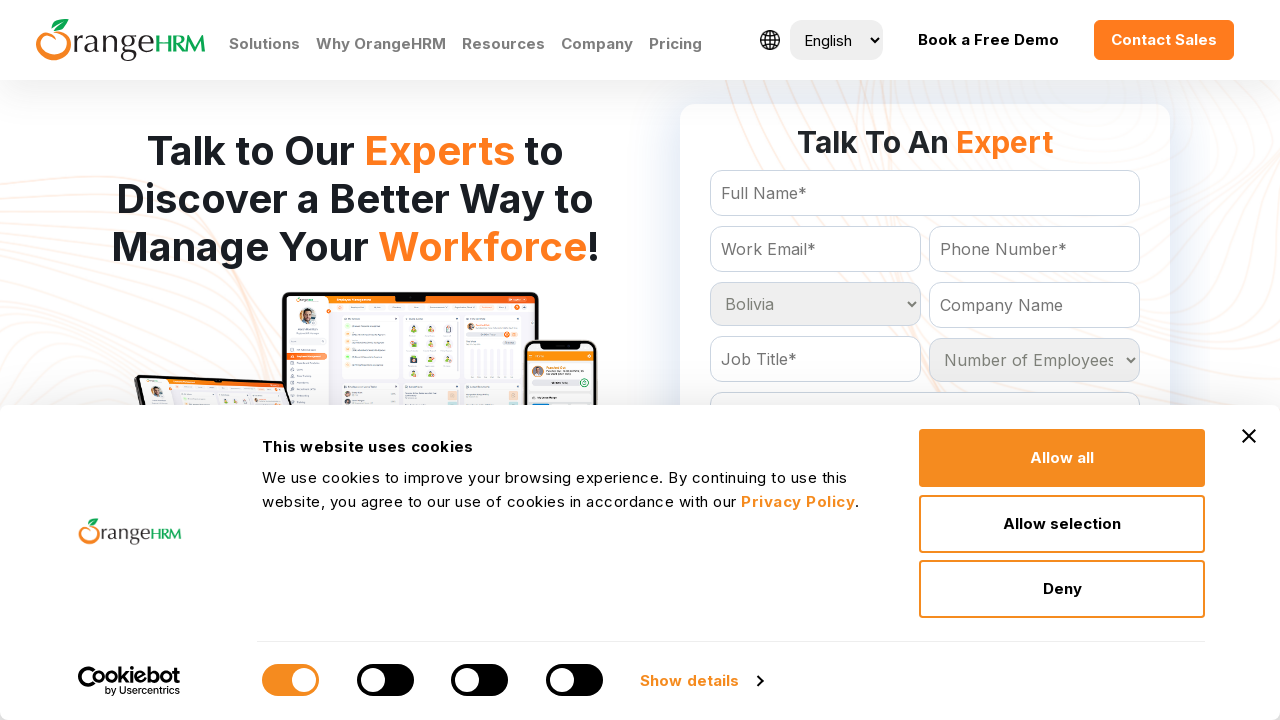